Tests drag and drop functionality between source and target elements

Starting URL: https://jqueryui.com/droppable/

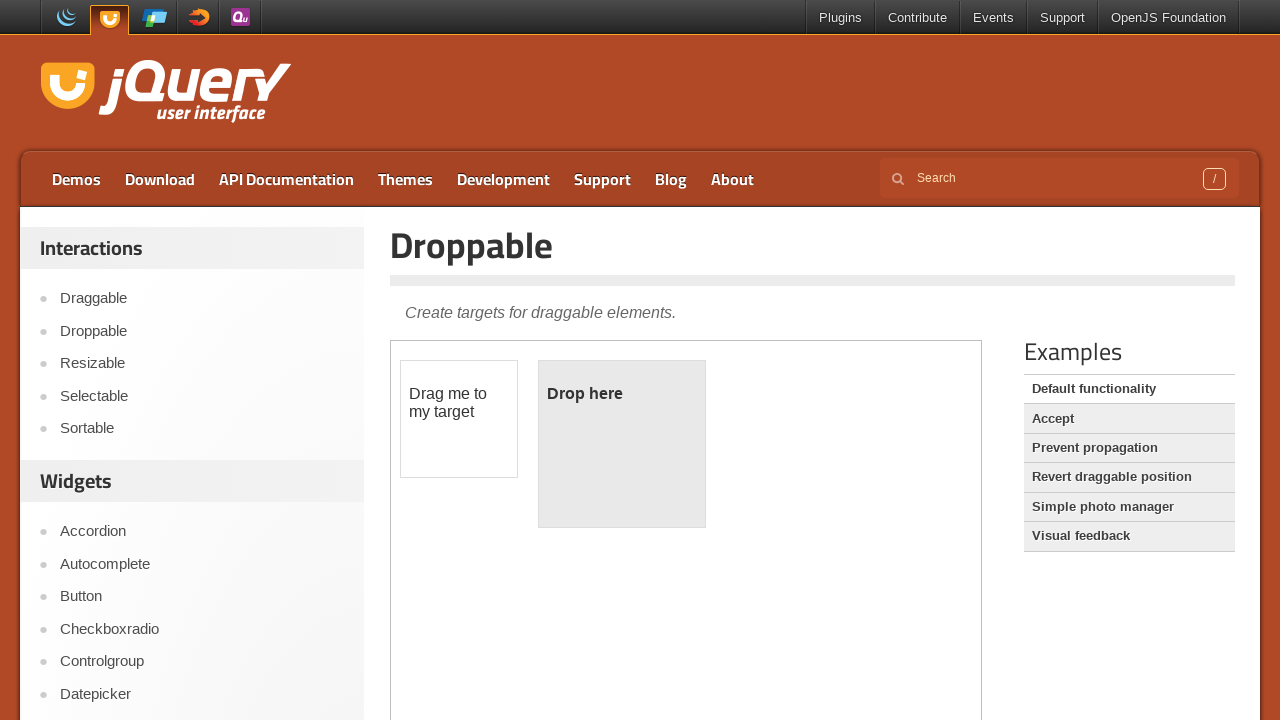

Located iframe containing drag/drop elements
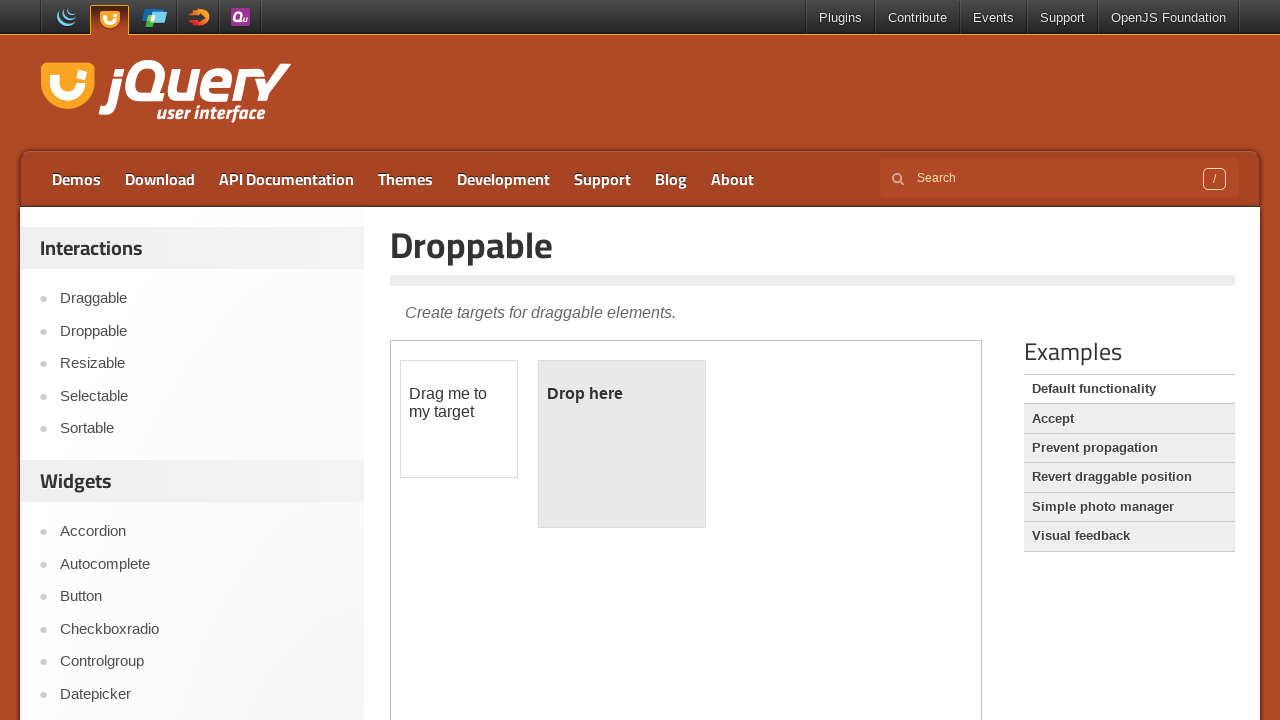

Located draggable source element
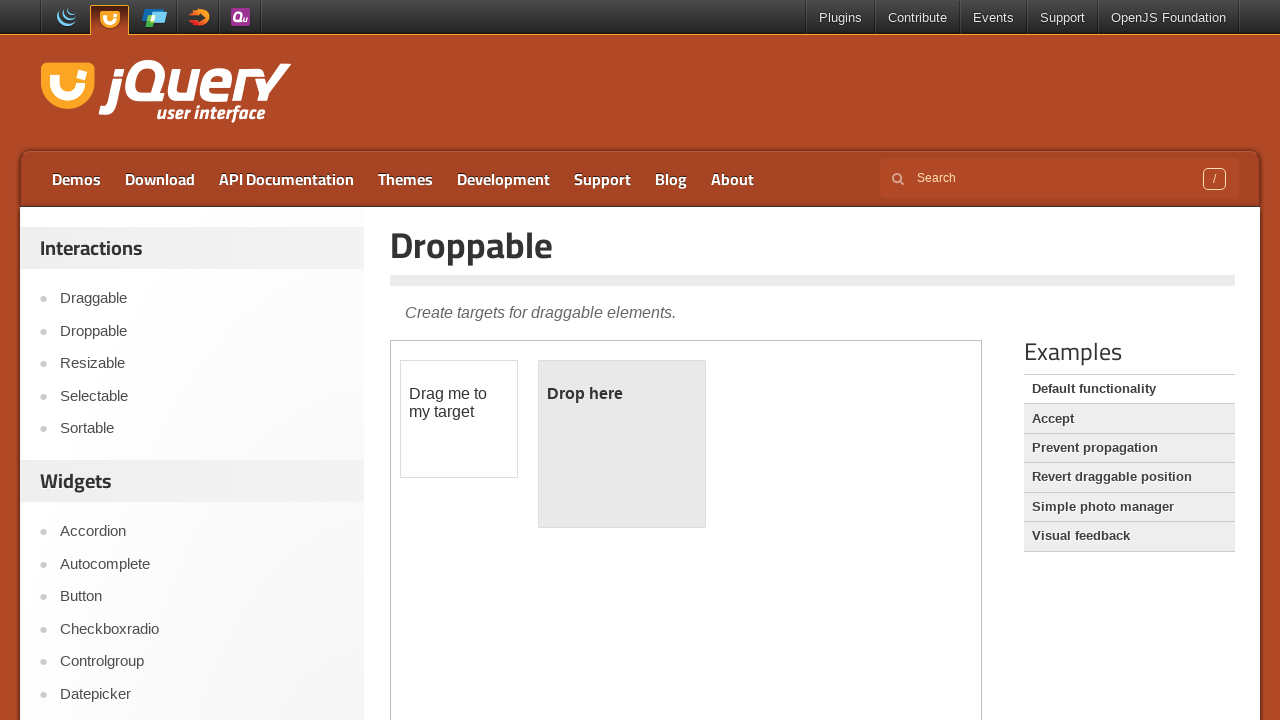

Located droppable target element
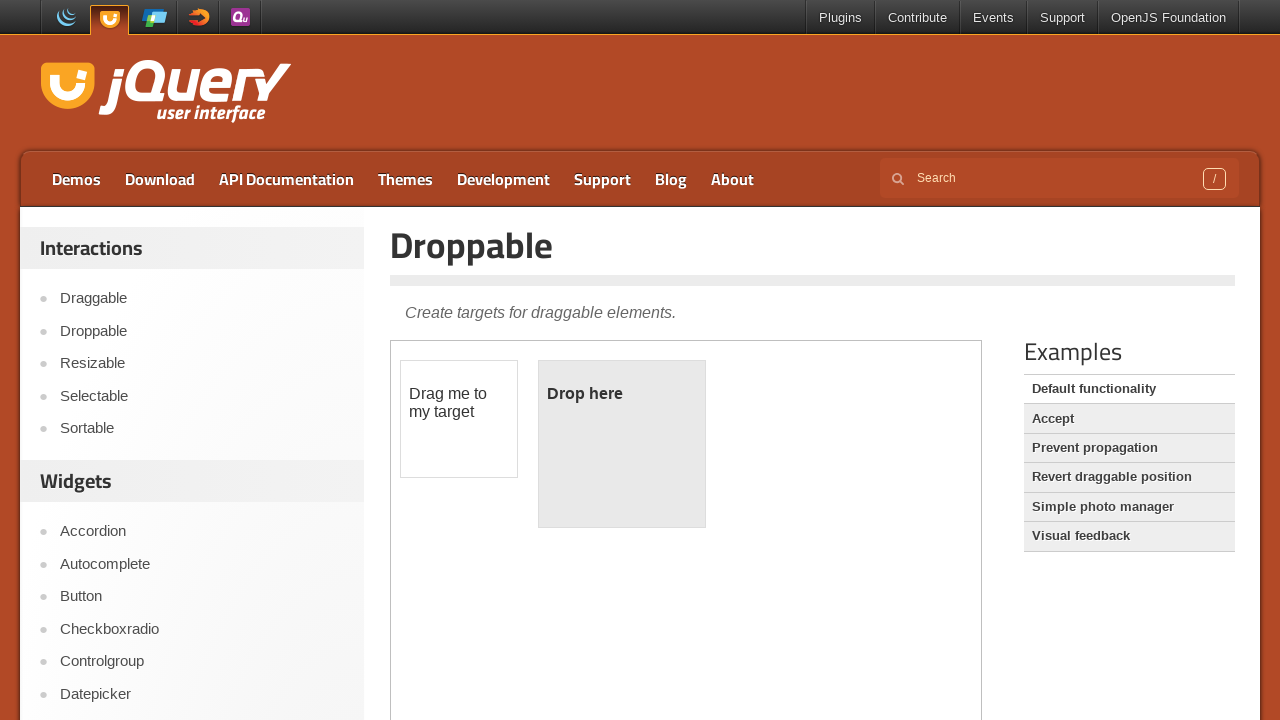

Dragged source element to target element at (622, 444)
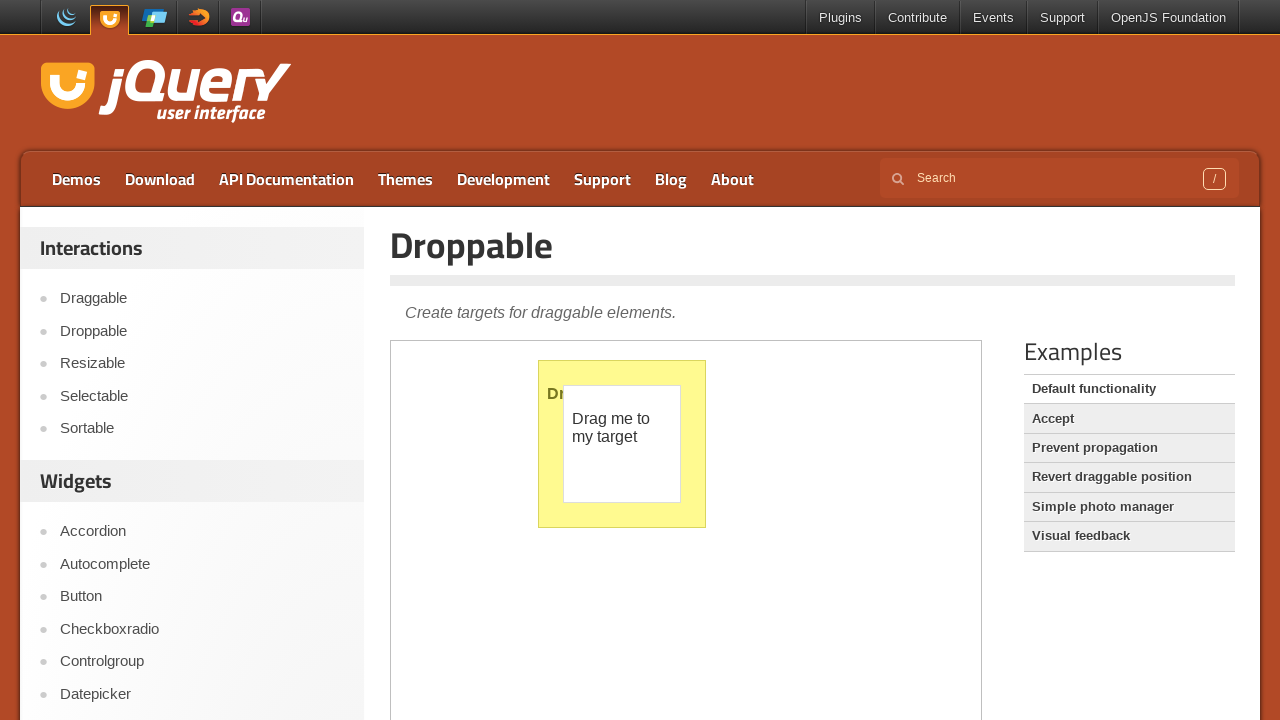

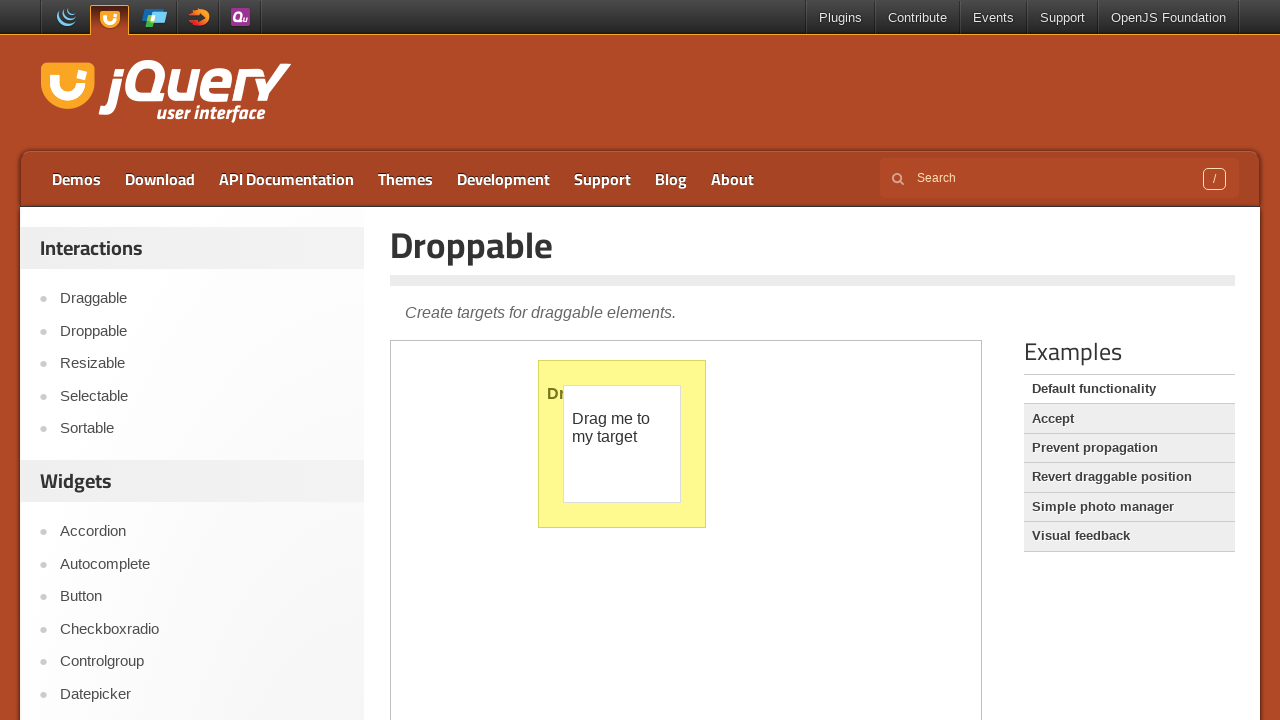